Navigates to a dynamic table page and locates the Chrome browser row to extract its CPU percentage value

Starting URL: https://practice.expandtesting.com/dynamic-table

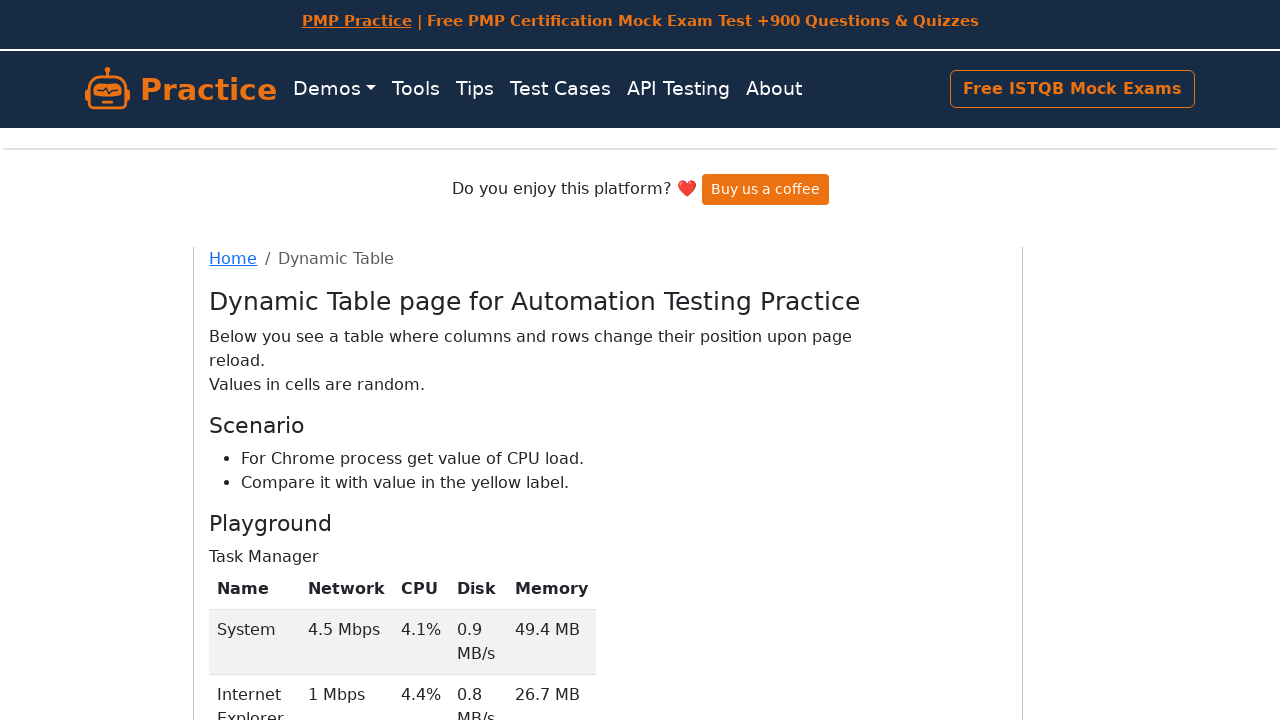

Navigated to dynamic table page
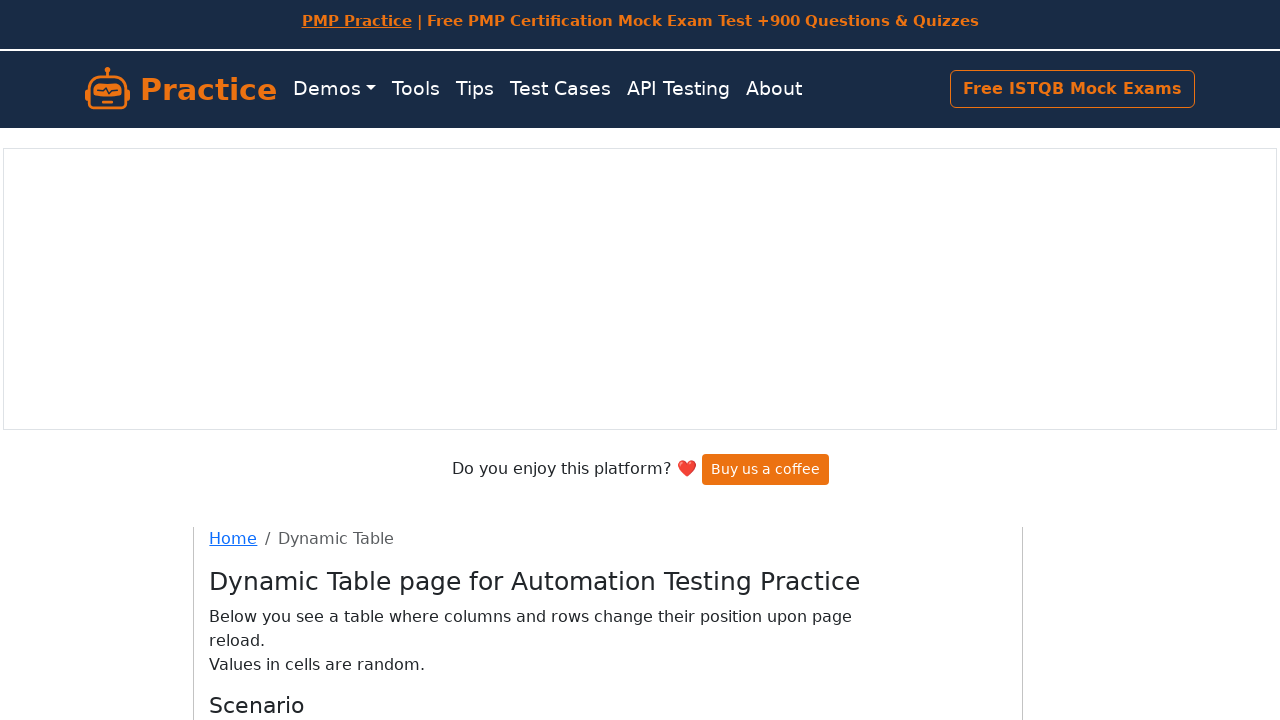

Table loaded successfully
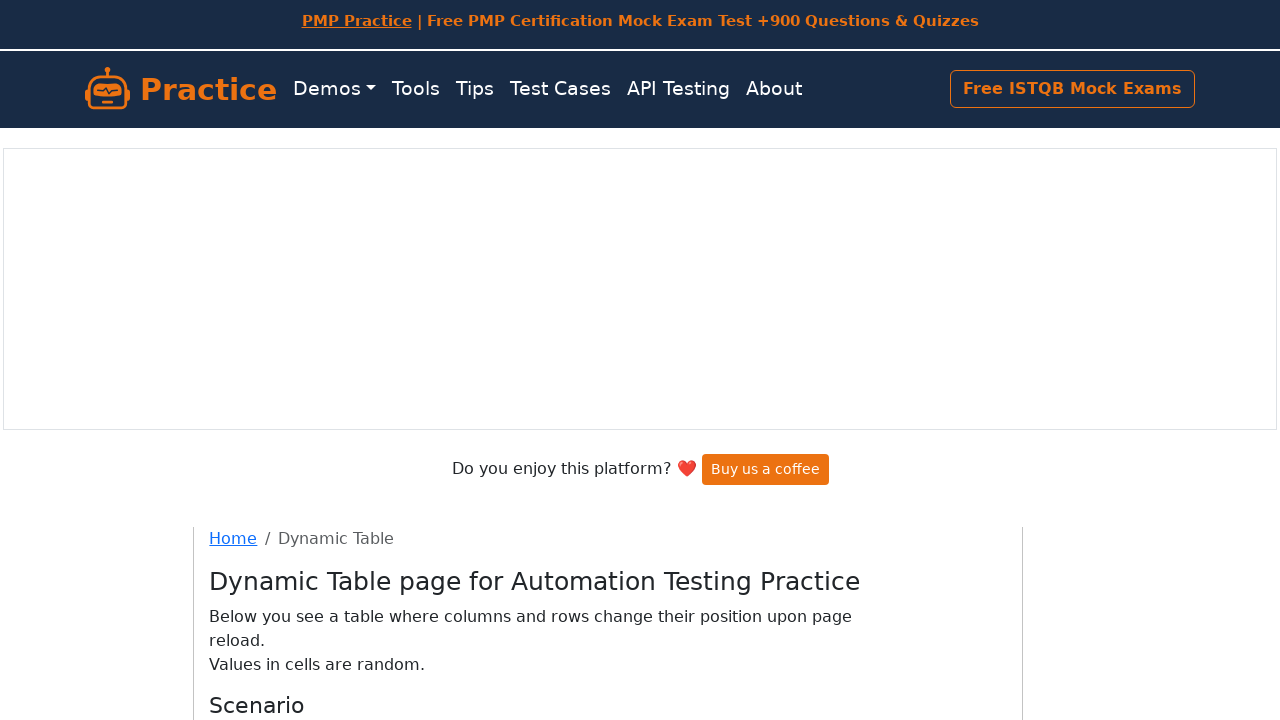

Found 4 table rows
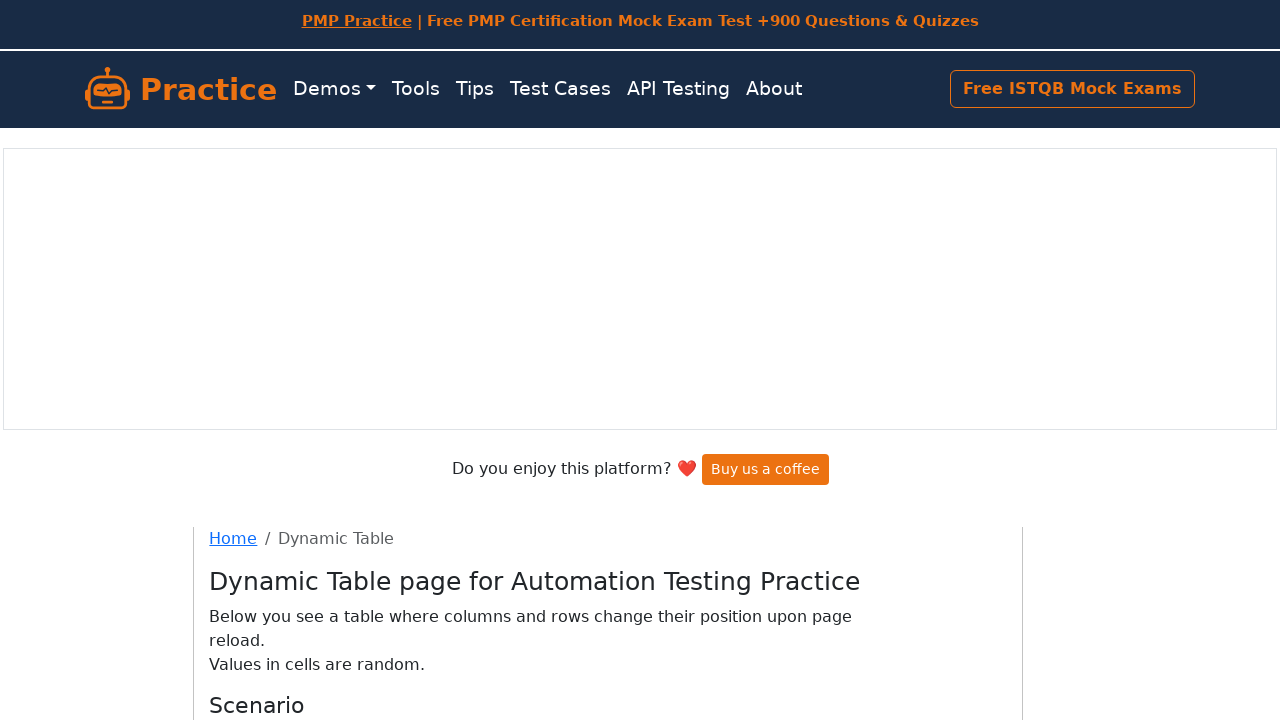

Checked row 1 for browser name: System
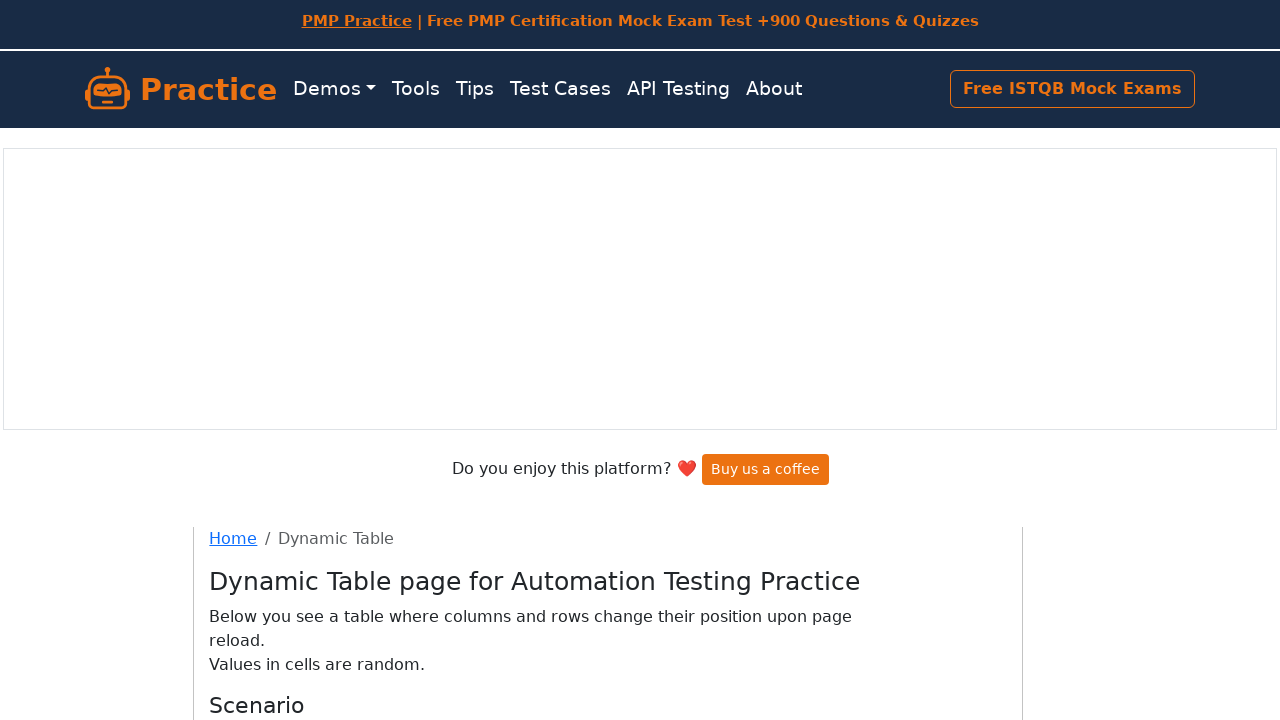

Checked row 2 for browser name: Firefox
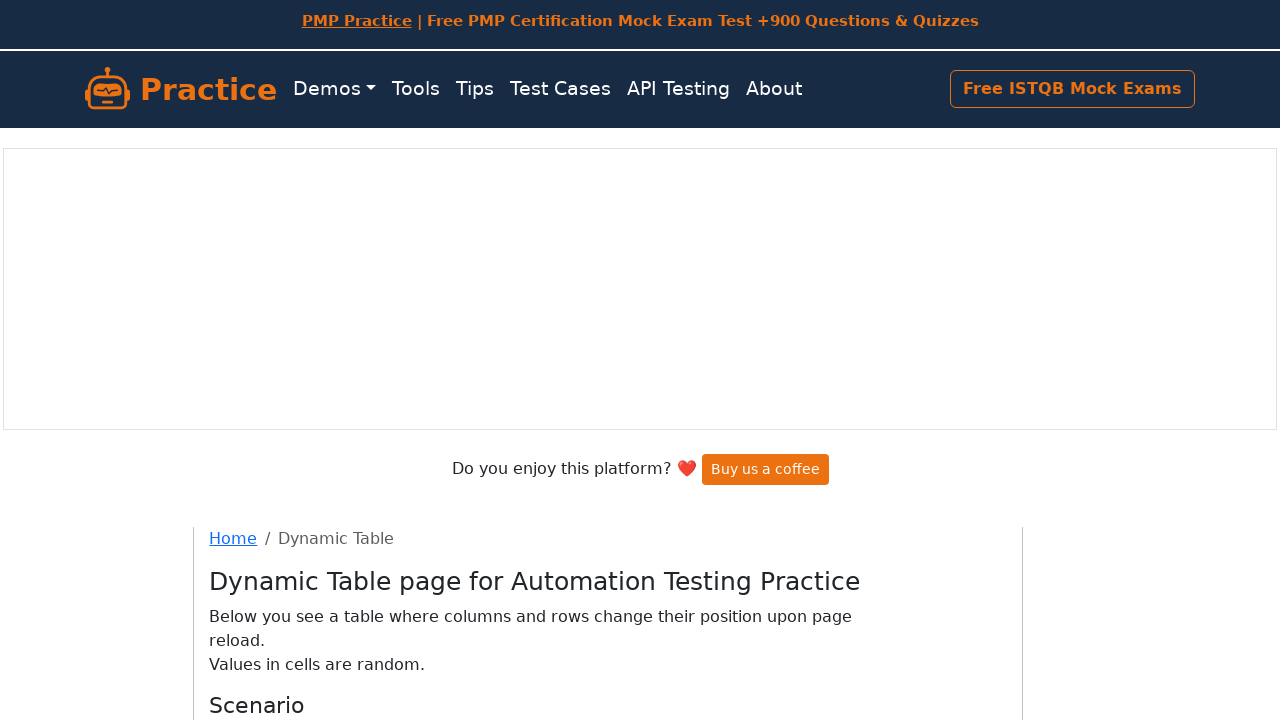

Checked row 3 for browser name: Internet Explorer
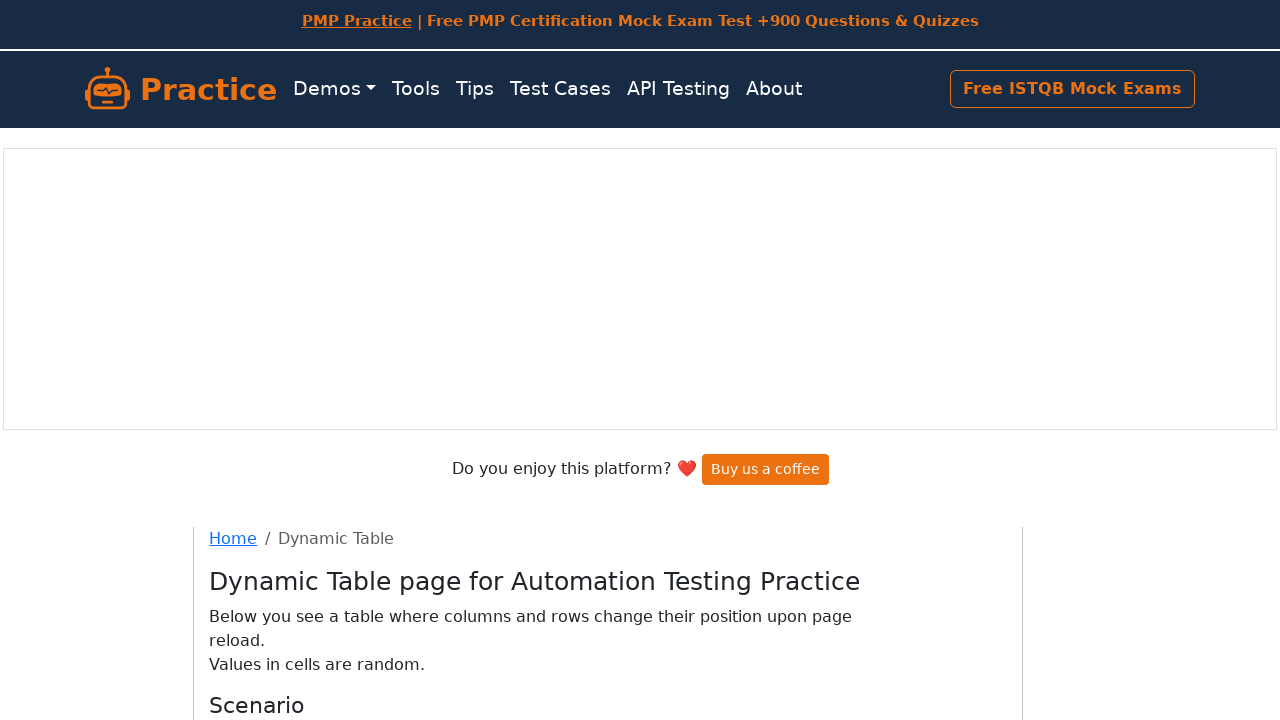

Checked row 4 for browser name: Chrome
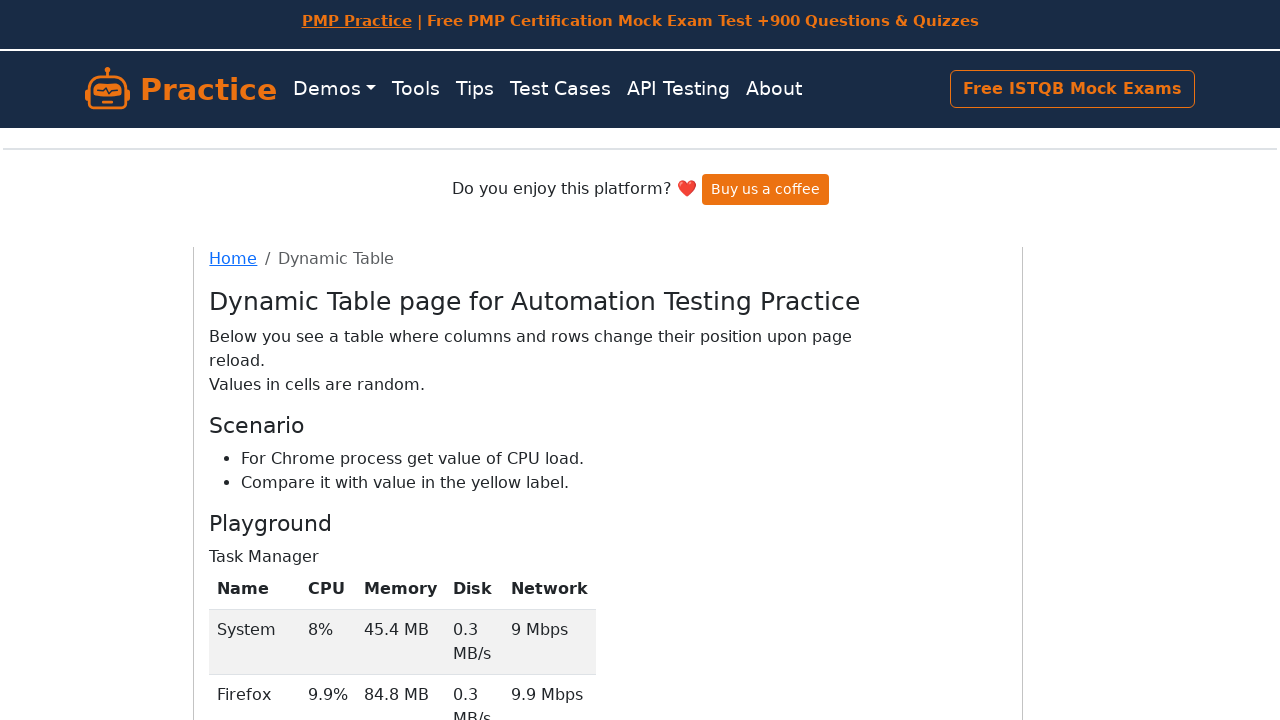

Found Chrome row and extracted CPU value: 1.3%
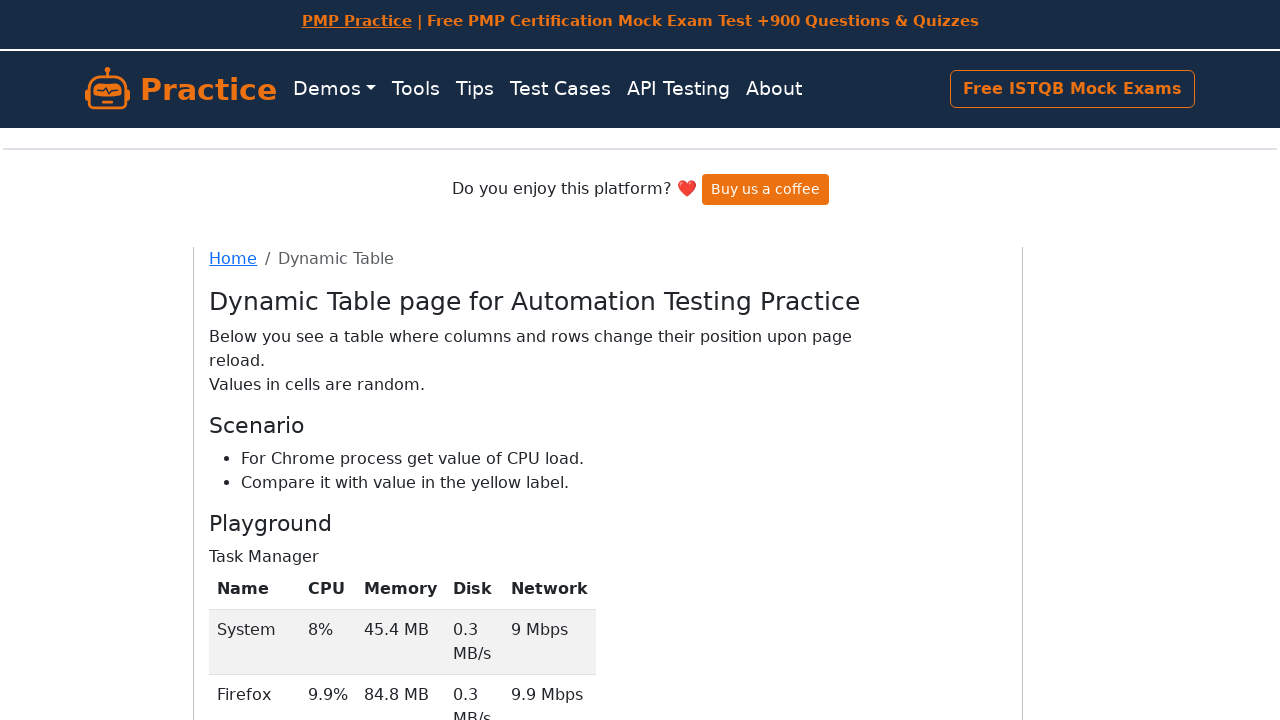

Verified Chrome CPU value was successfully extracted
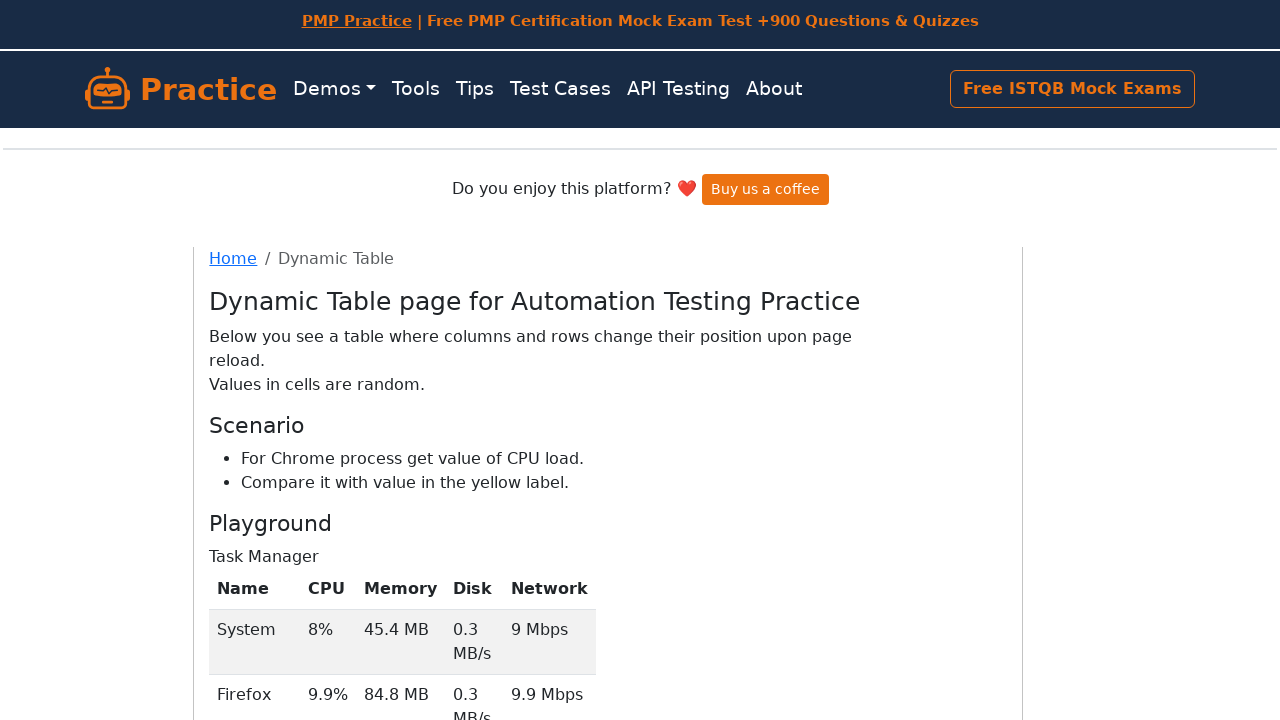

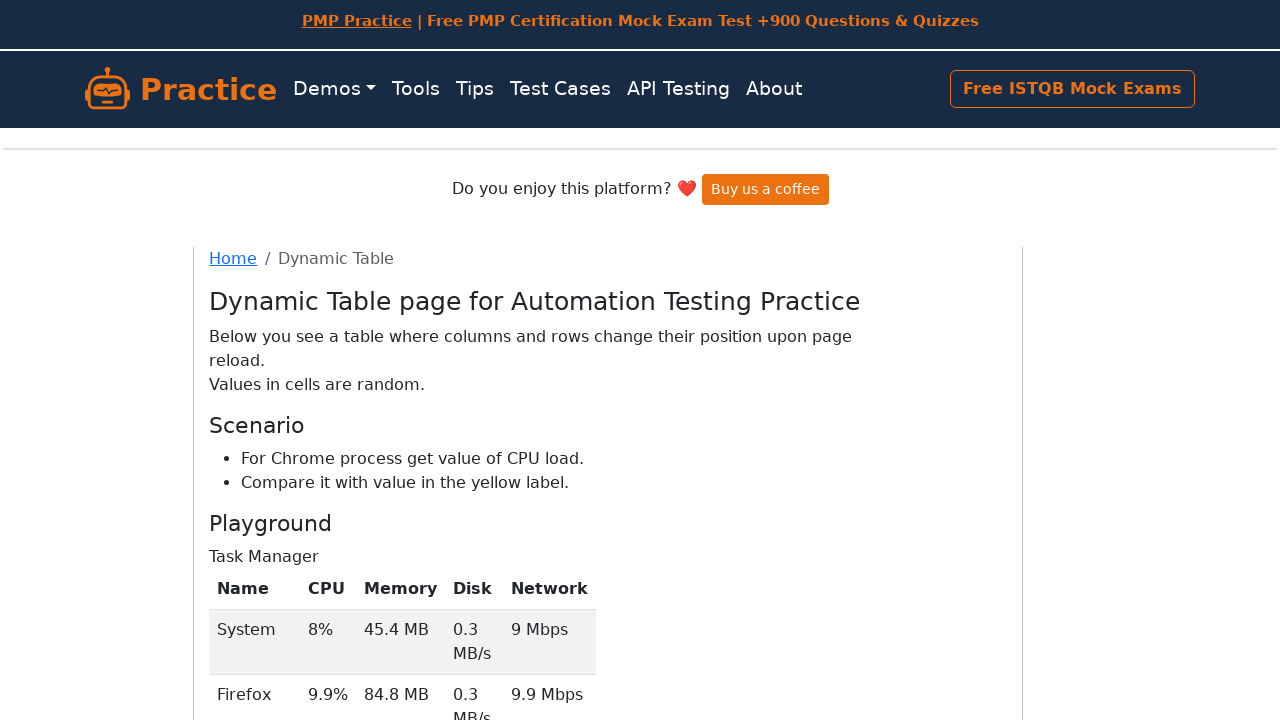